Tests the sign up zip code functionality with a valid 5-digit zip code, verifying the user is redirected to the registration page

Starting URL: https://www.sharelane.com/

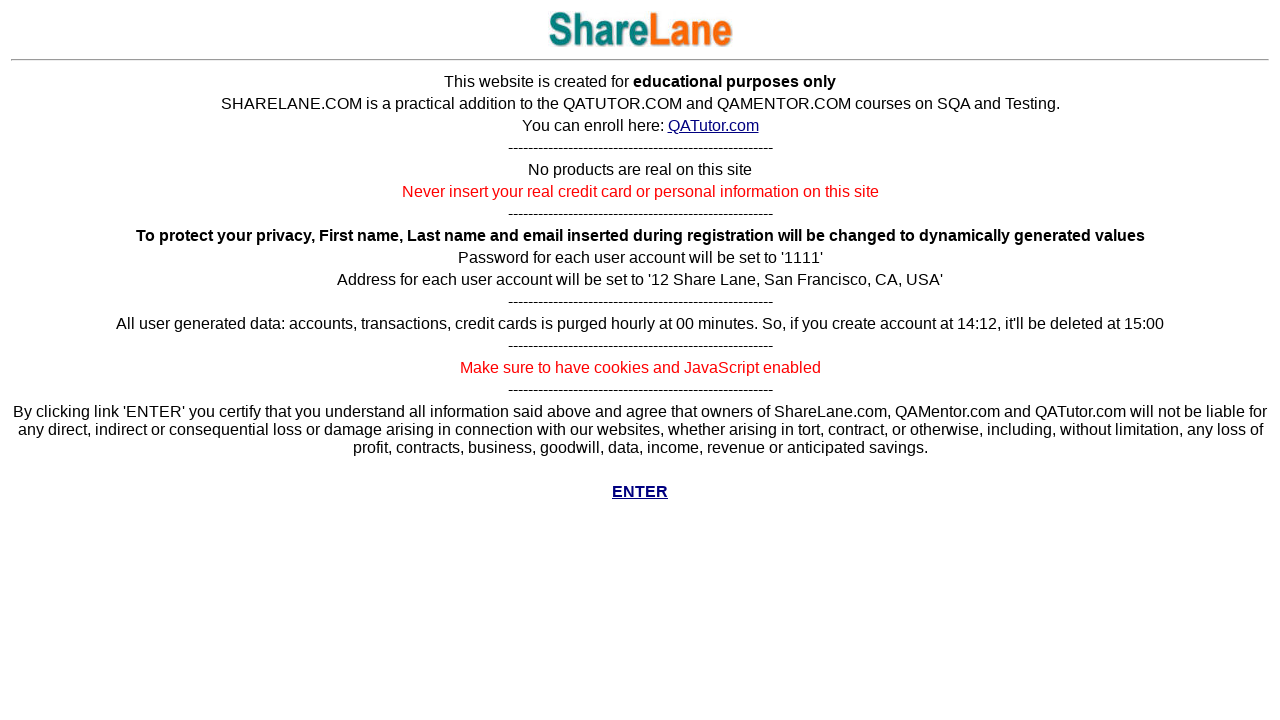

Navigated to ShareLane home page
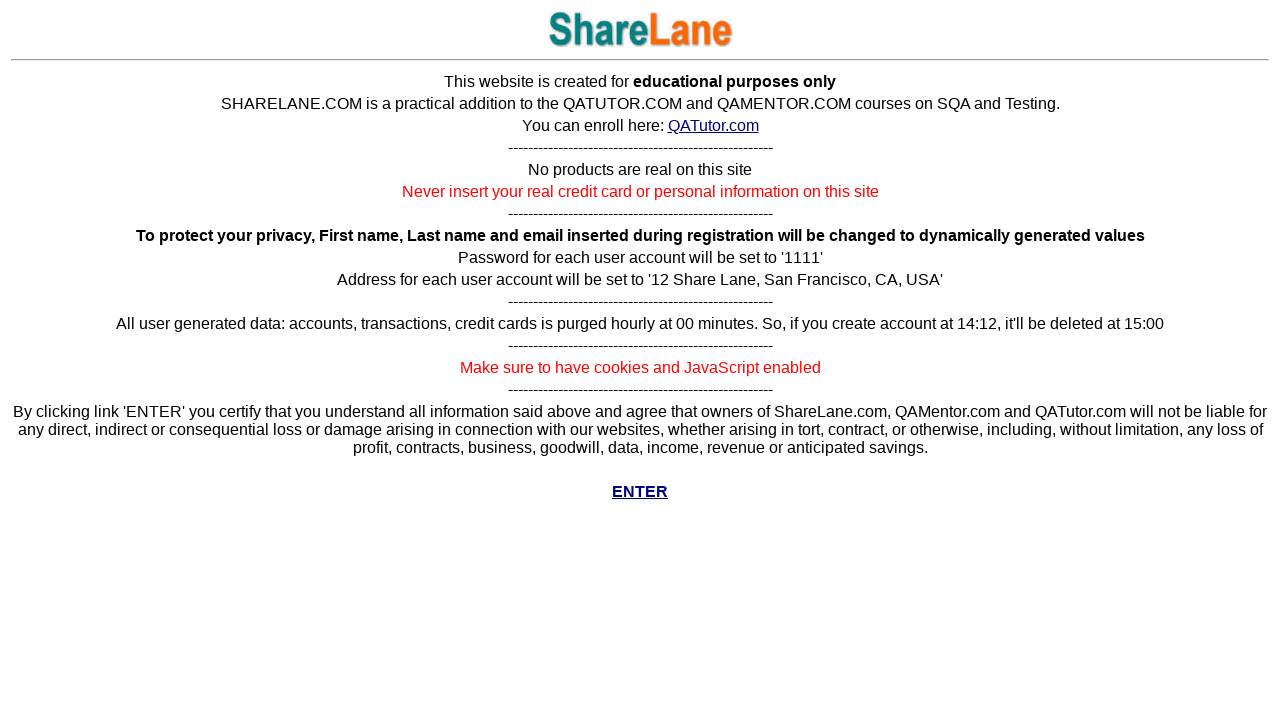

Clicked Enter button to access main page at (640, 492) on a[href='../cgi-bin/main.py']
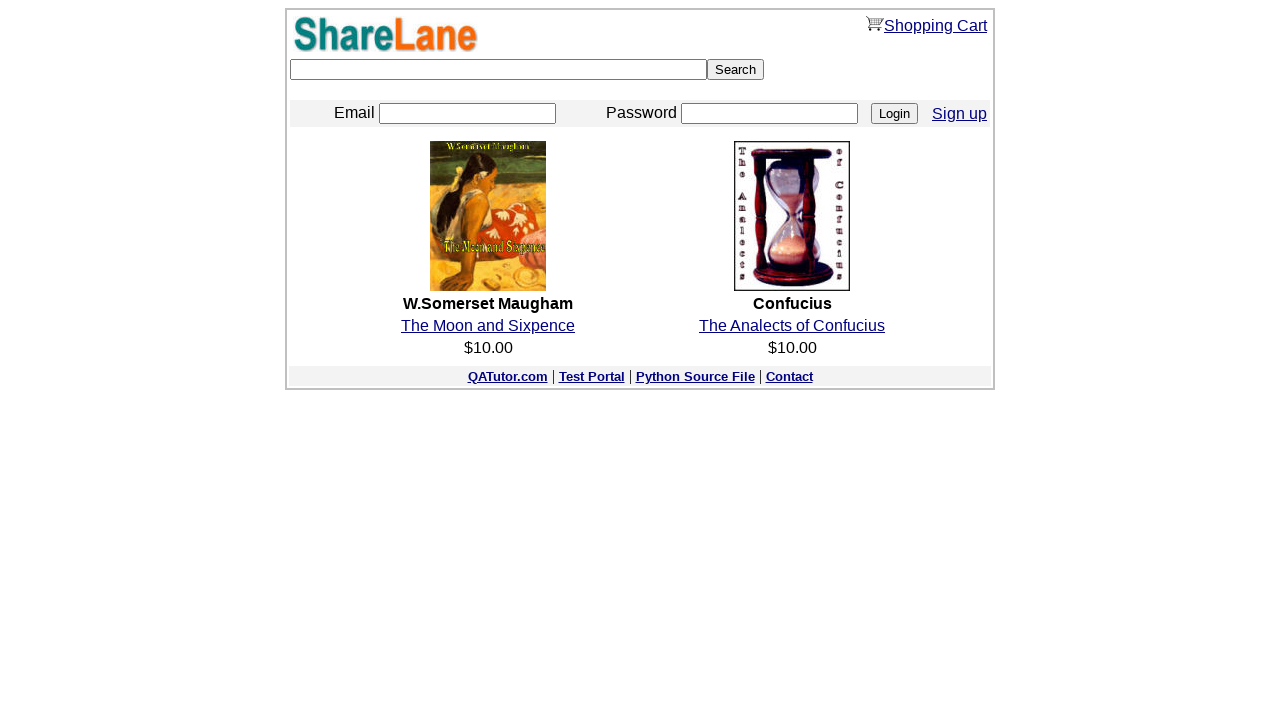

Clicked Sign Up link at (960, 113) on a[href='./register.py']
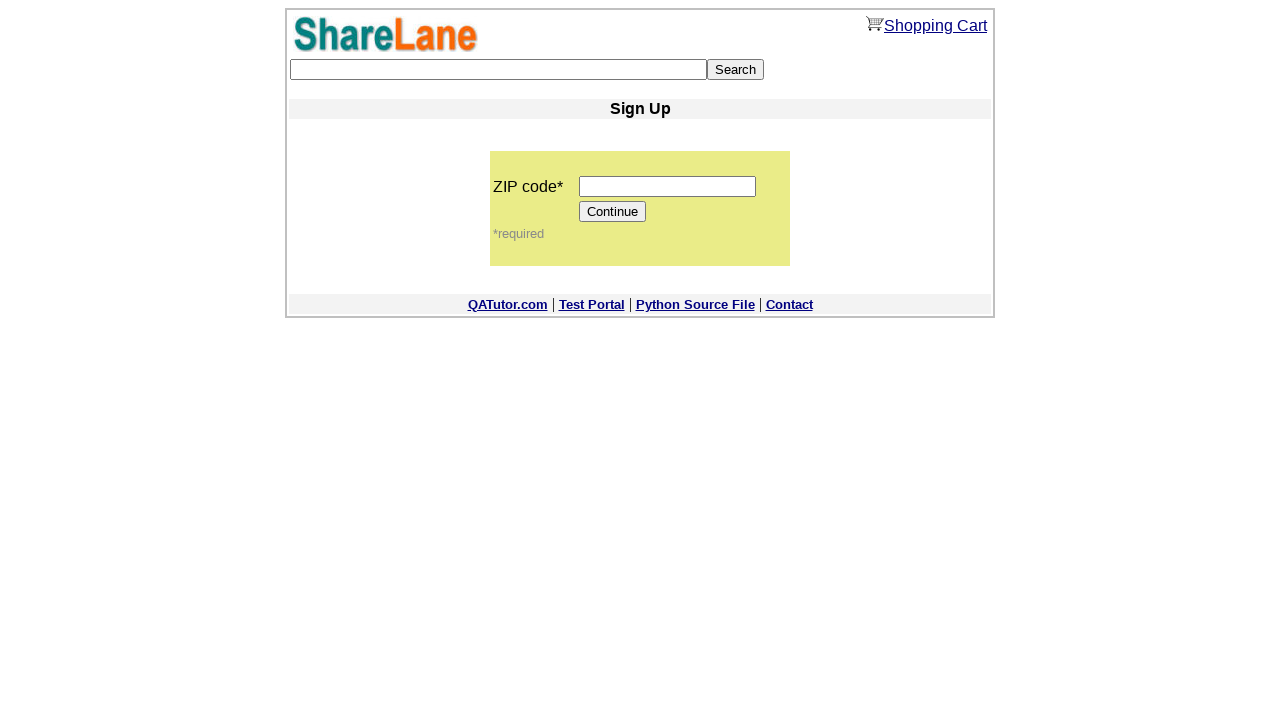

Entered valid 5-digit zip code '12345' in zip code field on input[name='zip_code']
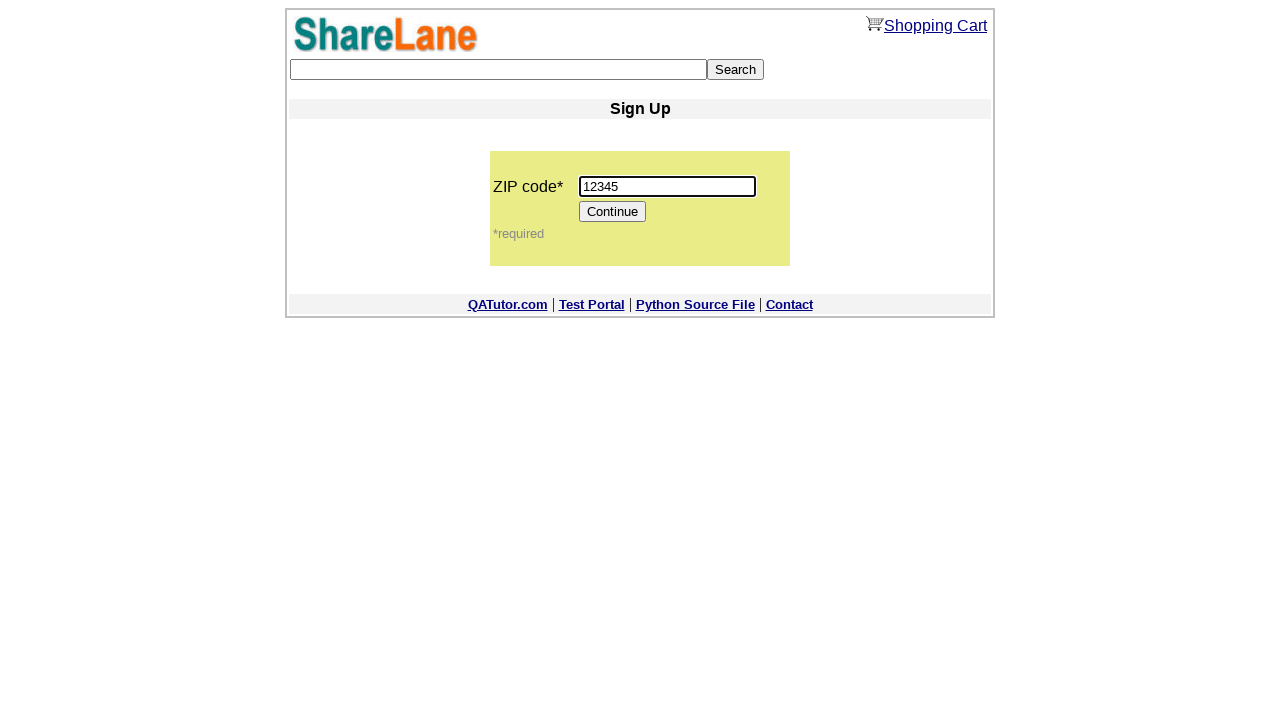

Clicked Continue button to proceed with zip code validation at (613, 212) on input[value='Continue']
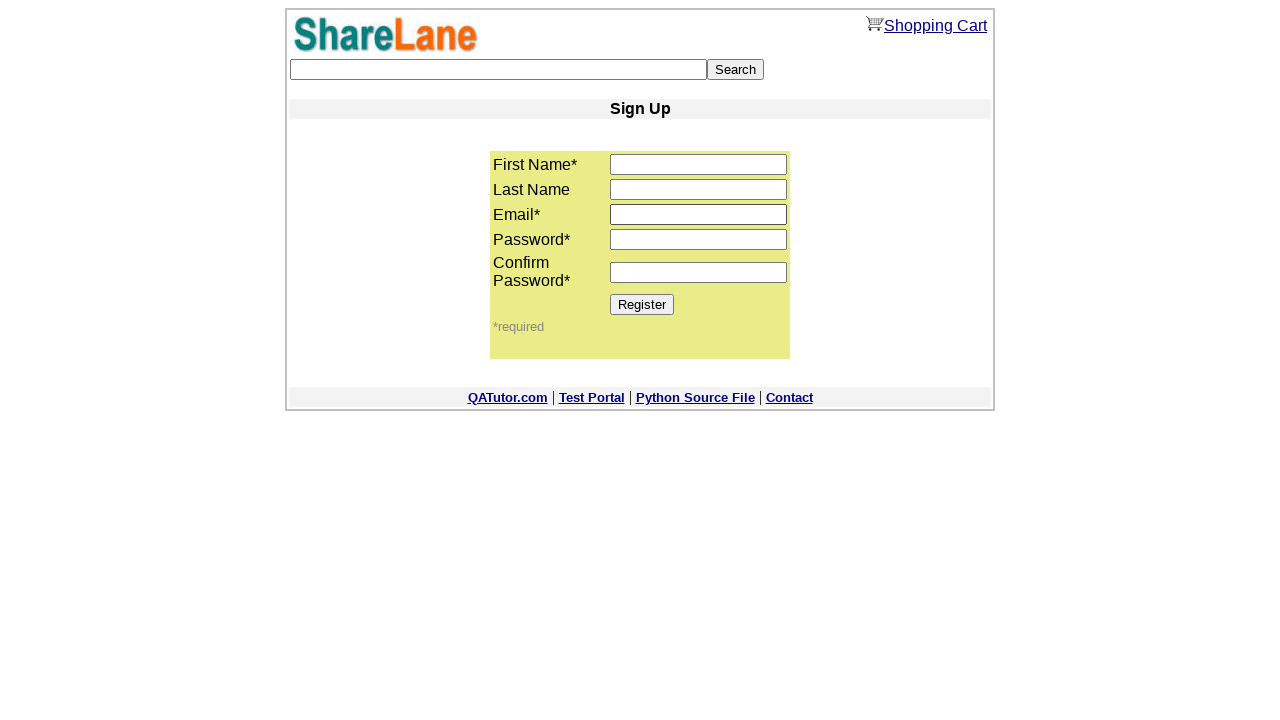

Verified redirect to registration page by waiting for Register button
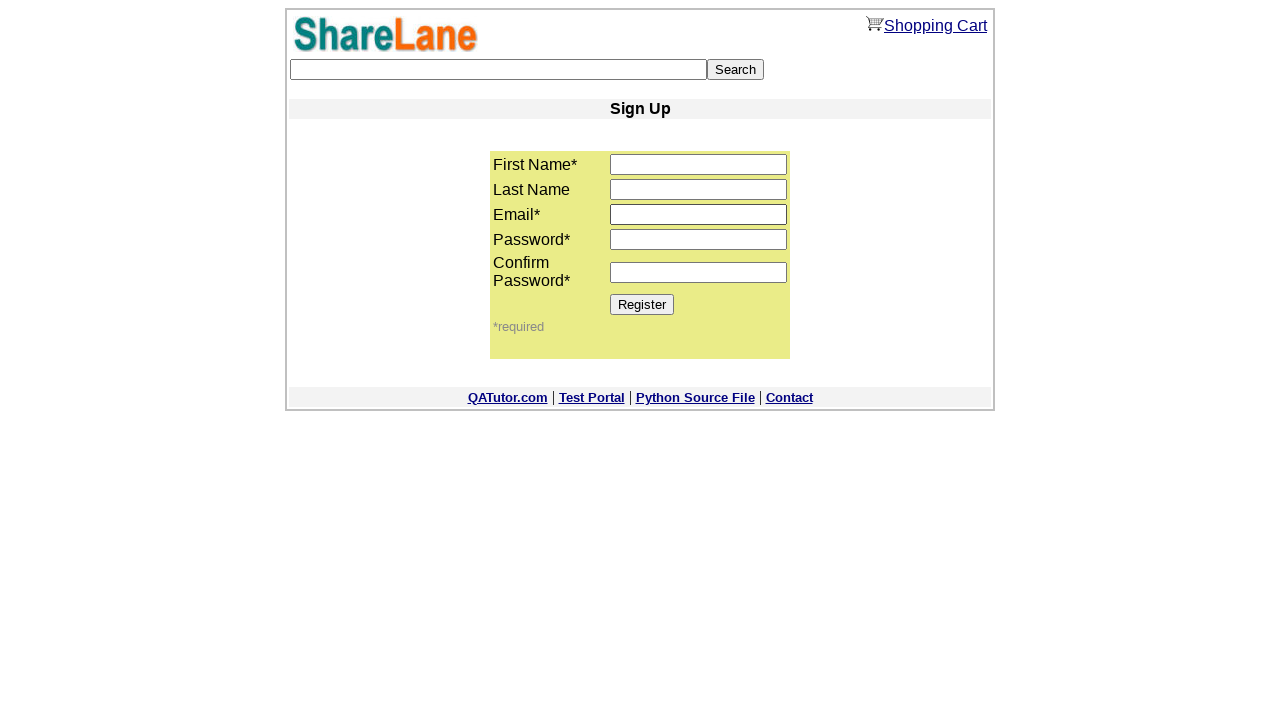

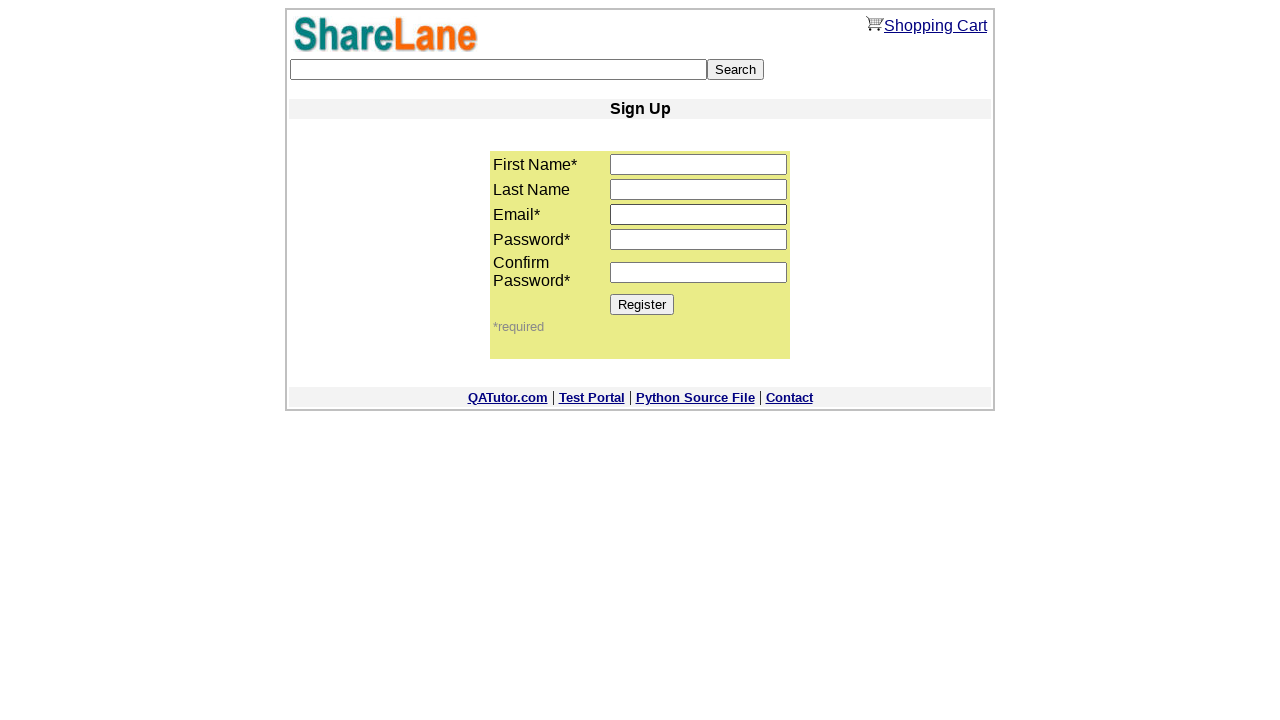